Navigates to the InMoov website and clicks on elements that have a type attribute of 'Blog'

Starting URL: http://inmoov.fr/

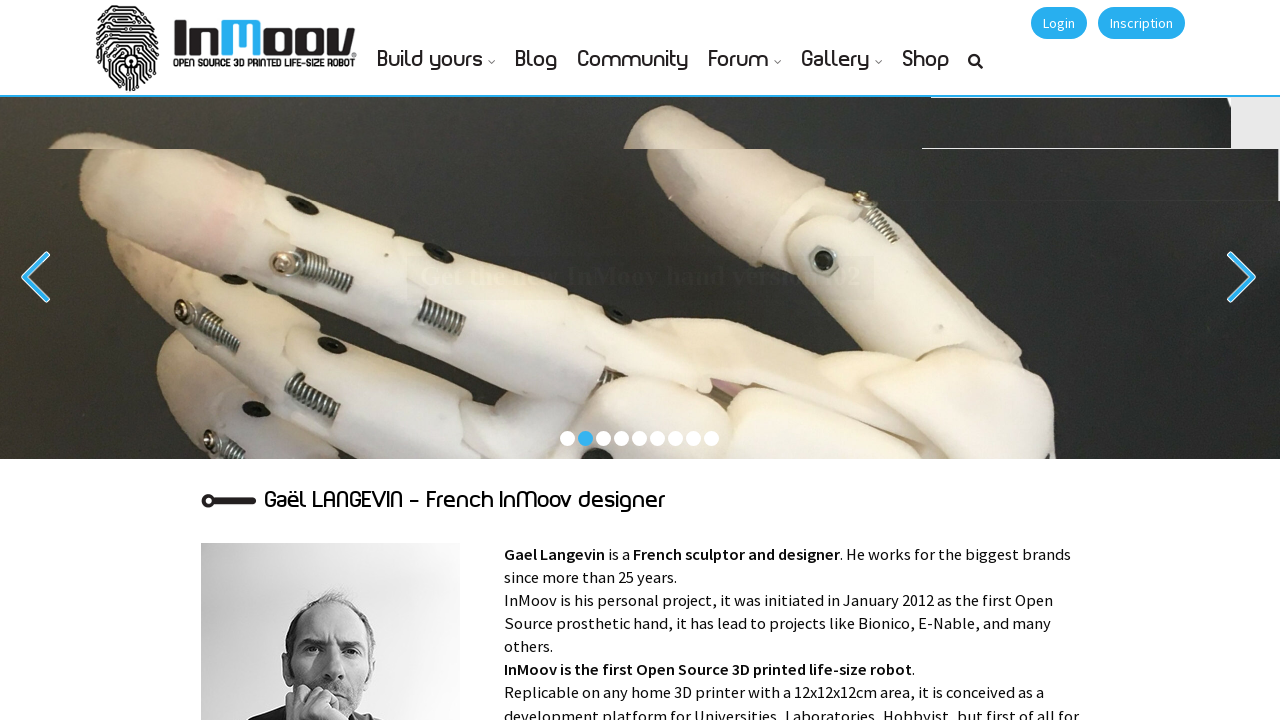

Waited for page to load (networkidle state)
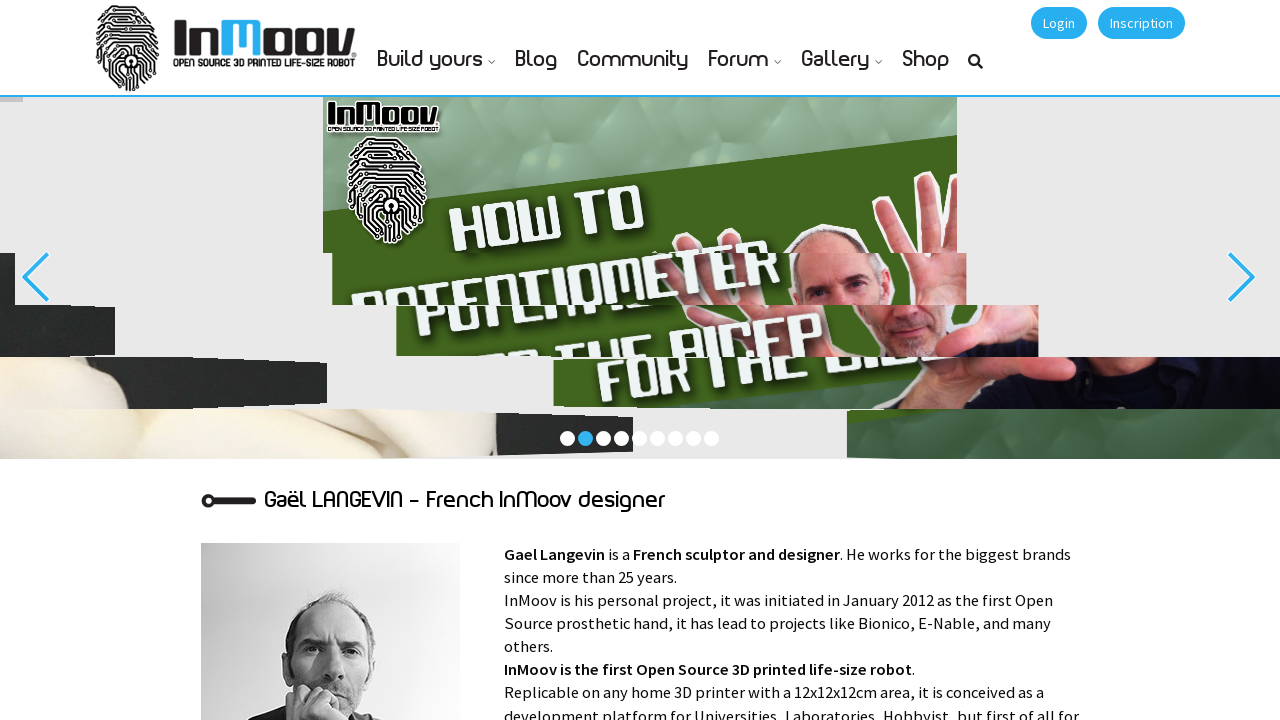

Located all elements with type='Blog' attribute
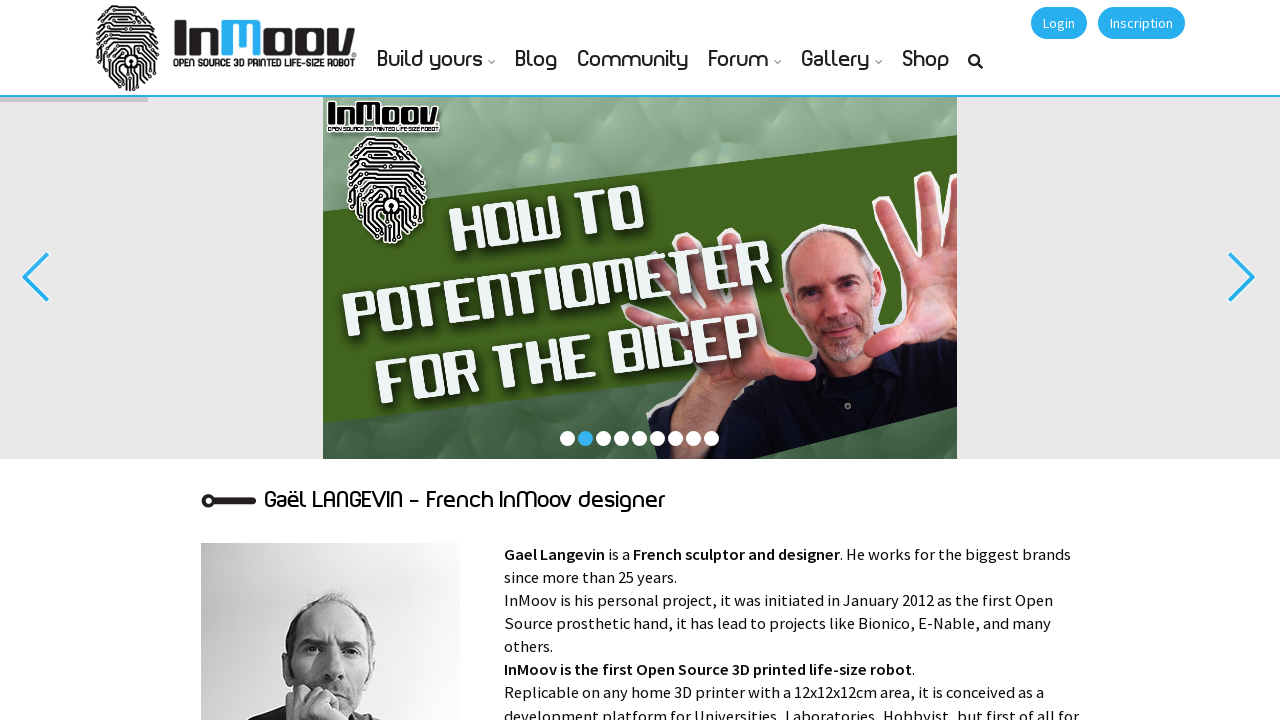

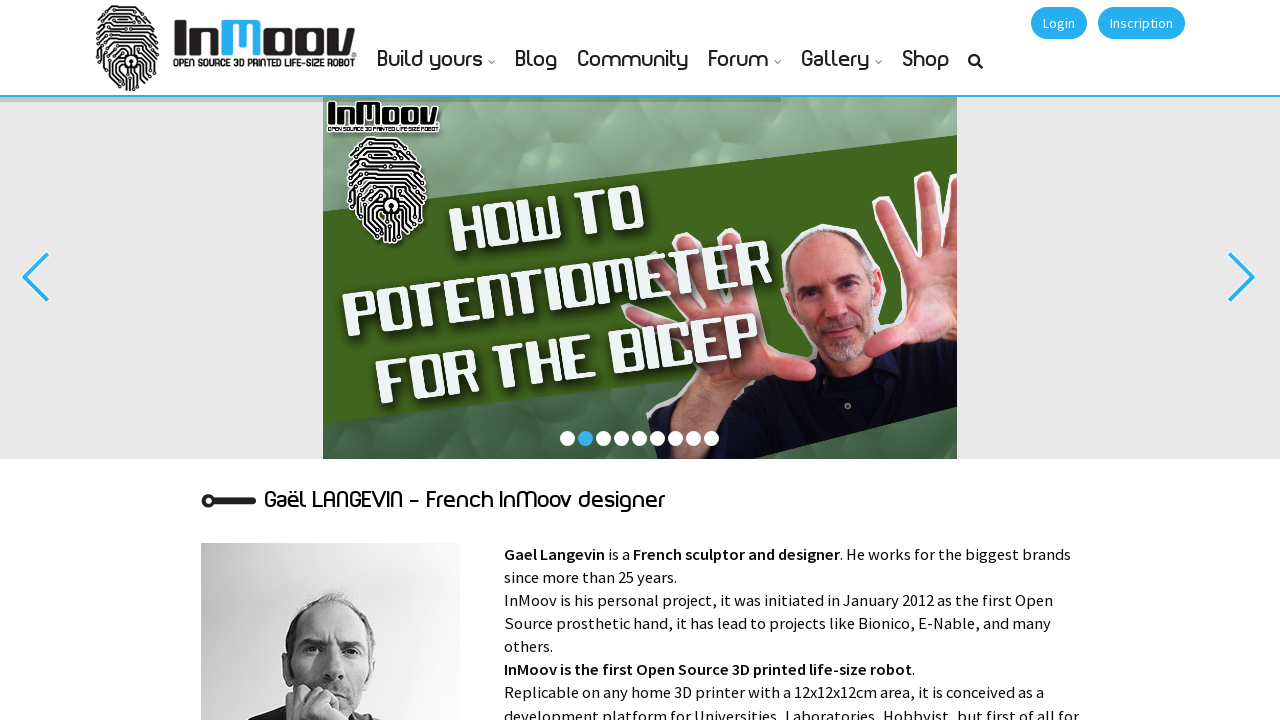